Tracks cargo shipment status at LED (Pulkovo) airport by entering an AWB number into prefix and number fields, clicking search, and waiting for tracking results

Starting URL: https://mirazh.pulkovo-cargo.ru/pls/apex/f?p=729:1::::::

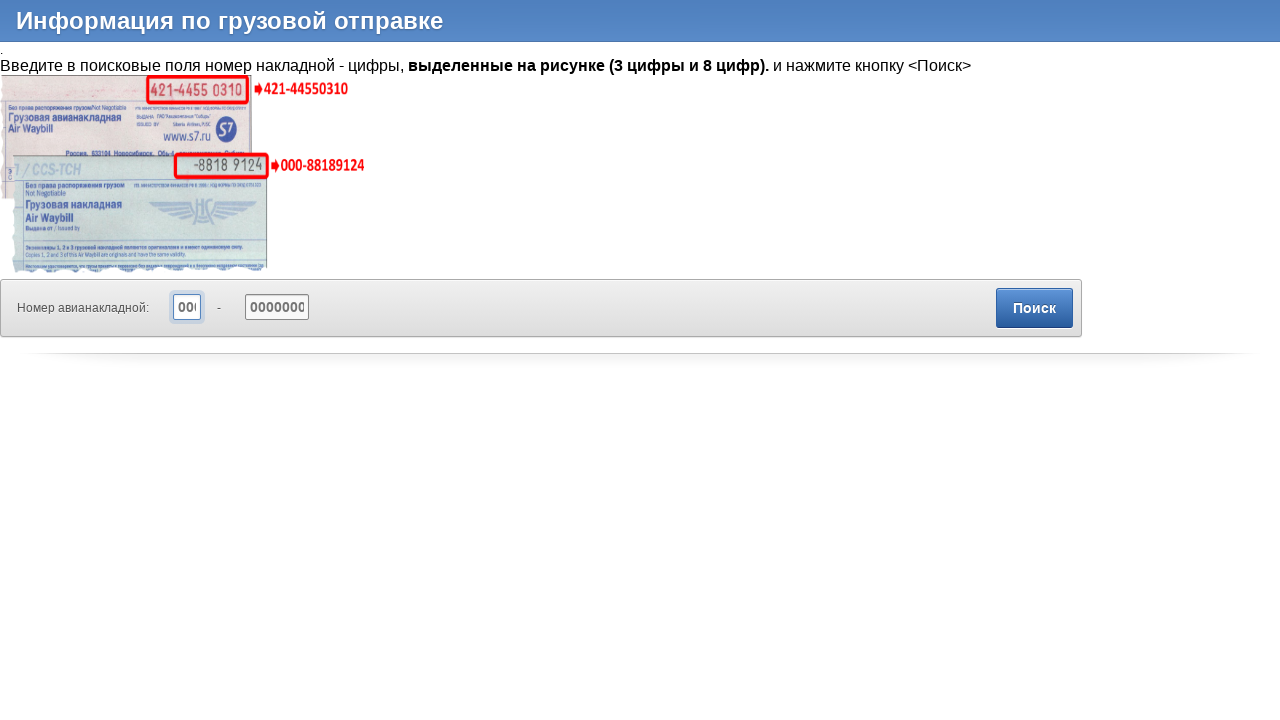

Filled AWB prefix field with '421' on [id="P1_BLANK"]
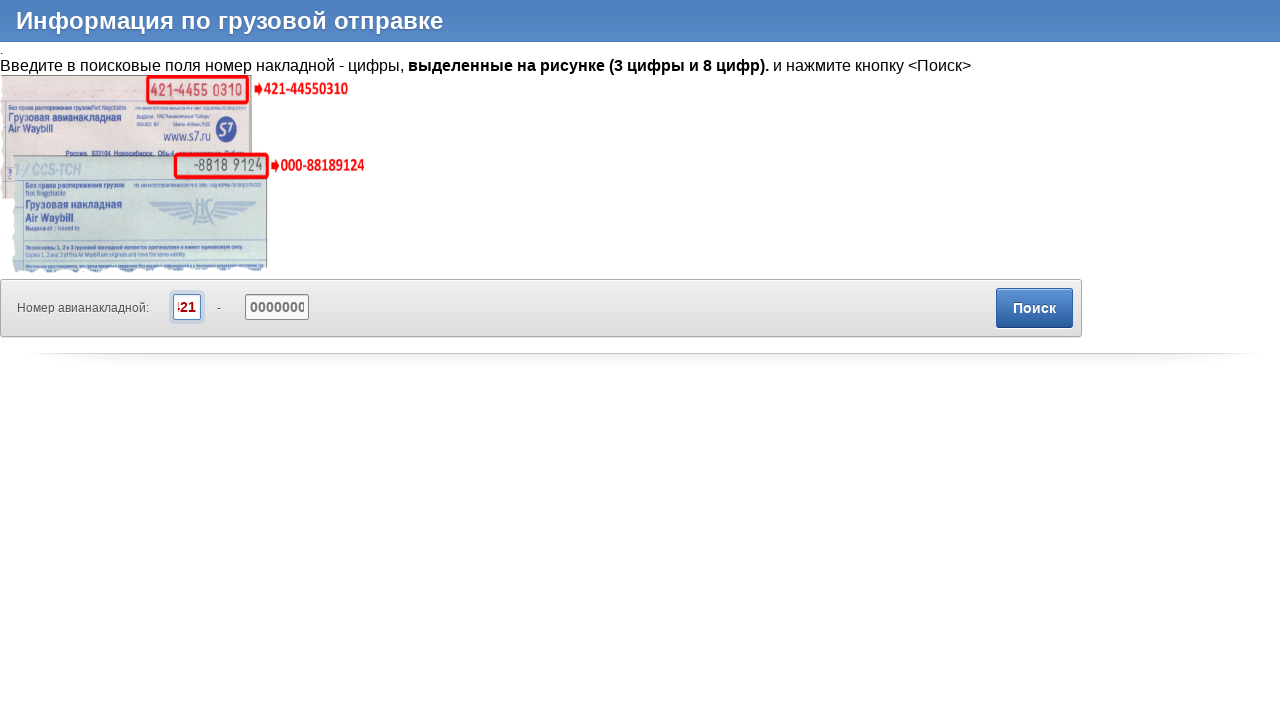

Filled AWB number field with '78336425' on [id="P1_NOMER"]
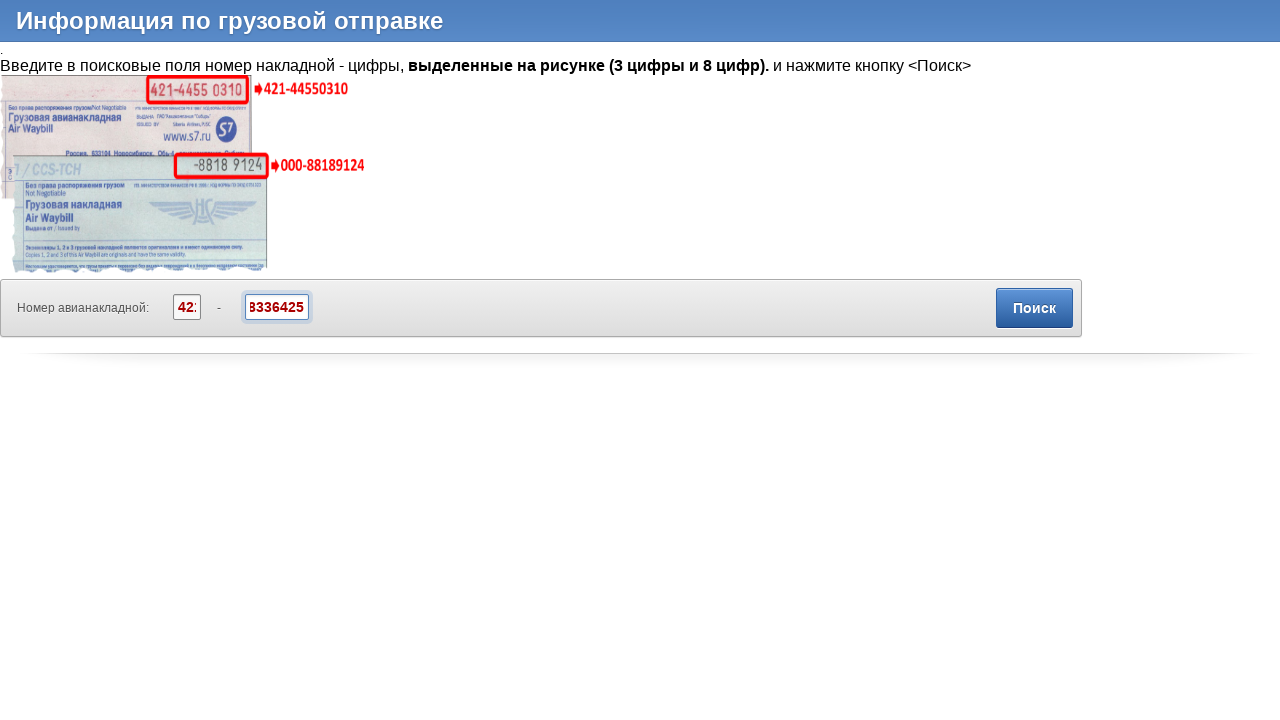

Clicked search button to track cargo shipment at (1034, 308) on [id="B413105113012264023"]
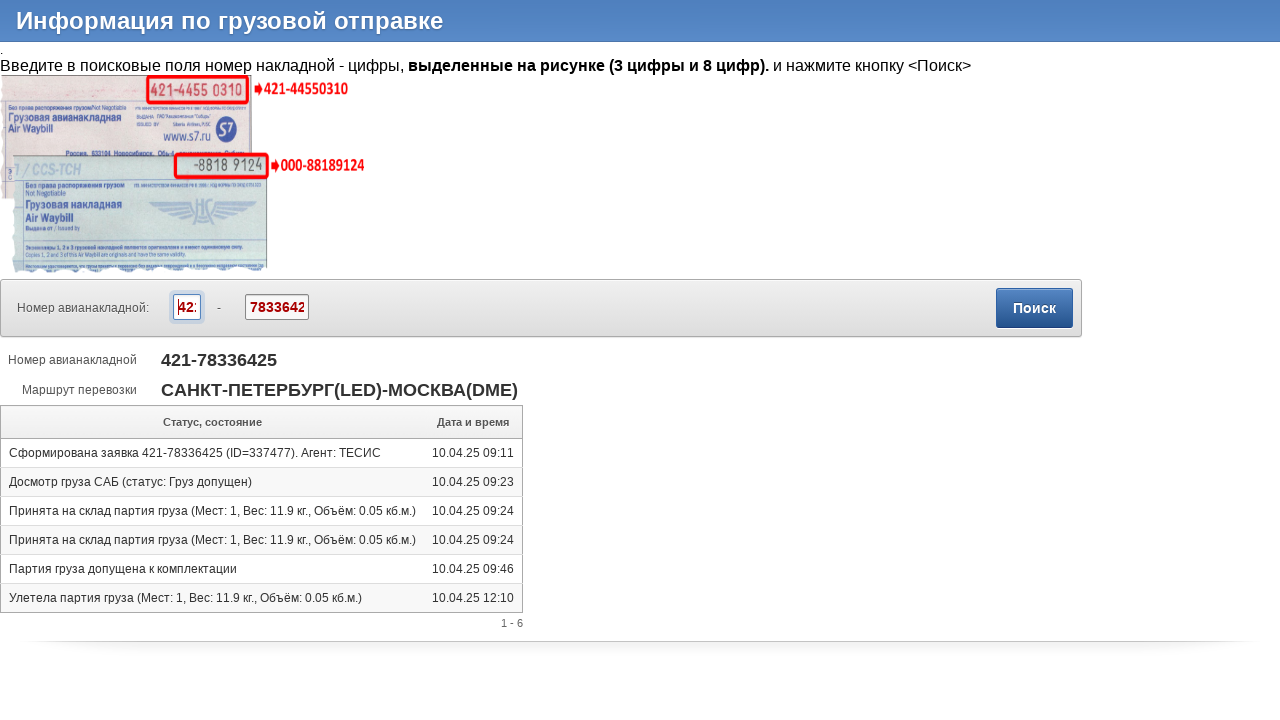

Tracking results loaded successfully
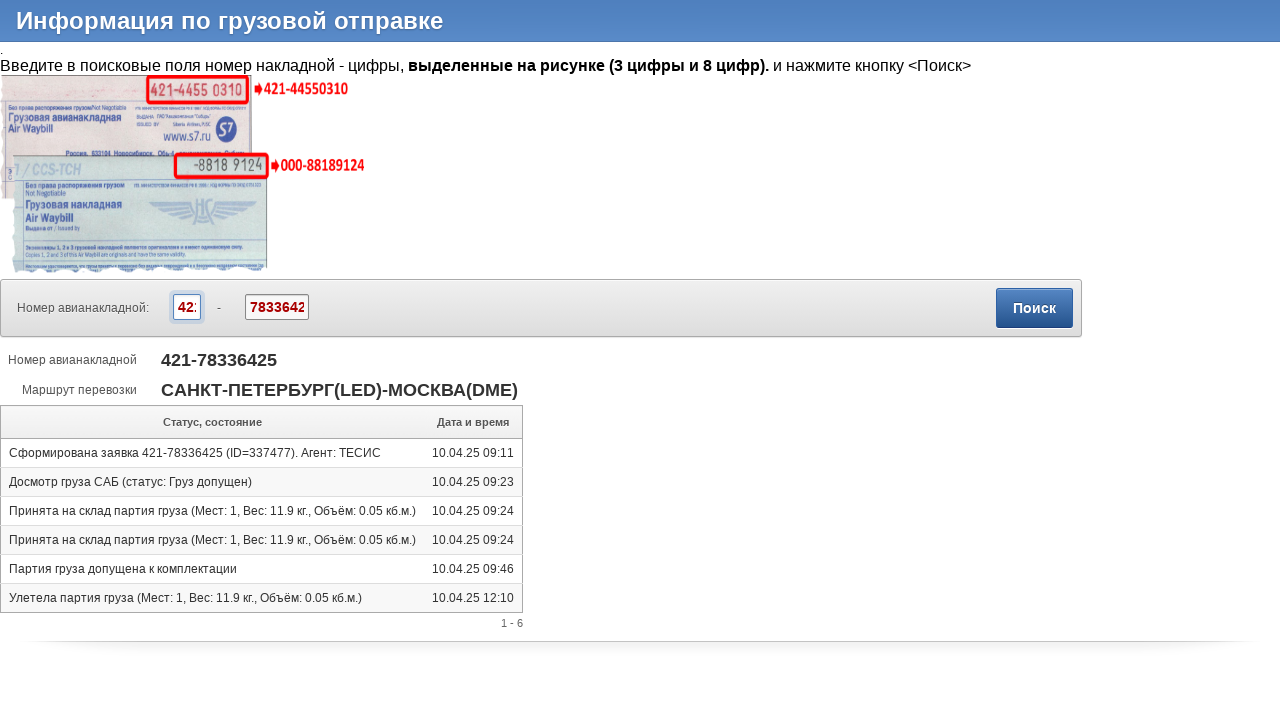

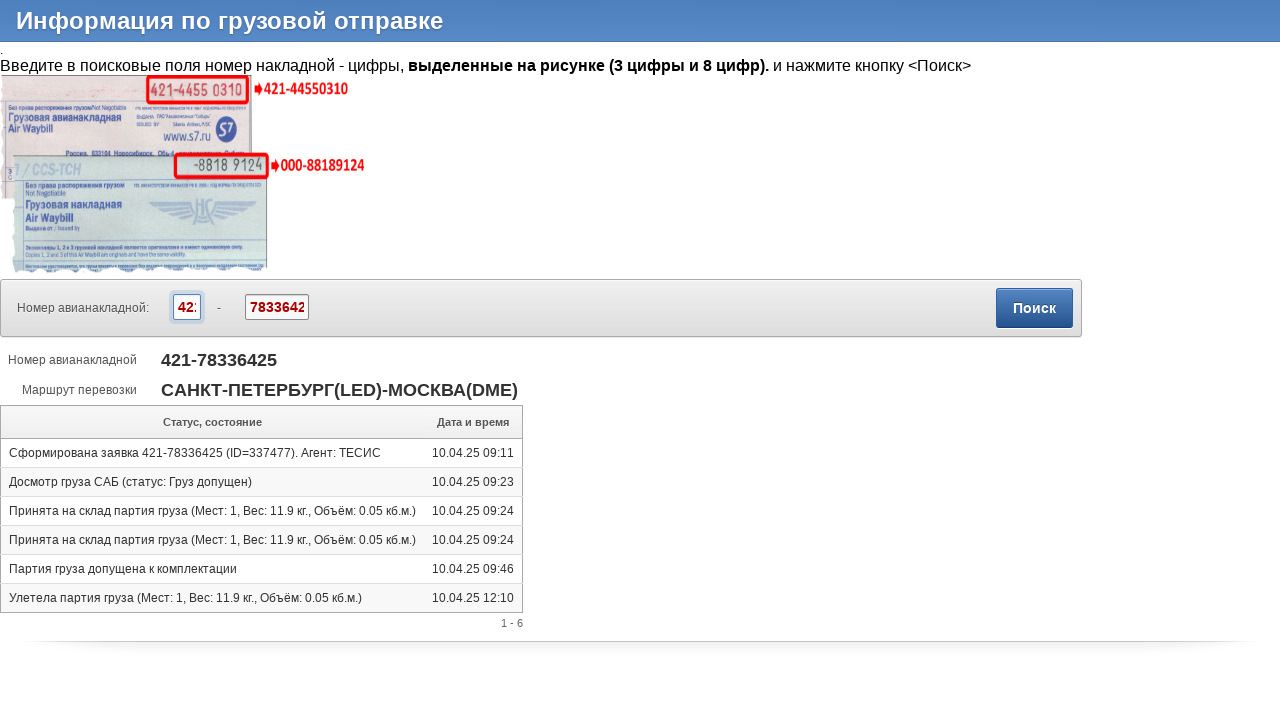